Tests signup form submission with all fields blank

Starting URL: https://selenium-blog.herokuapp.com

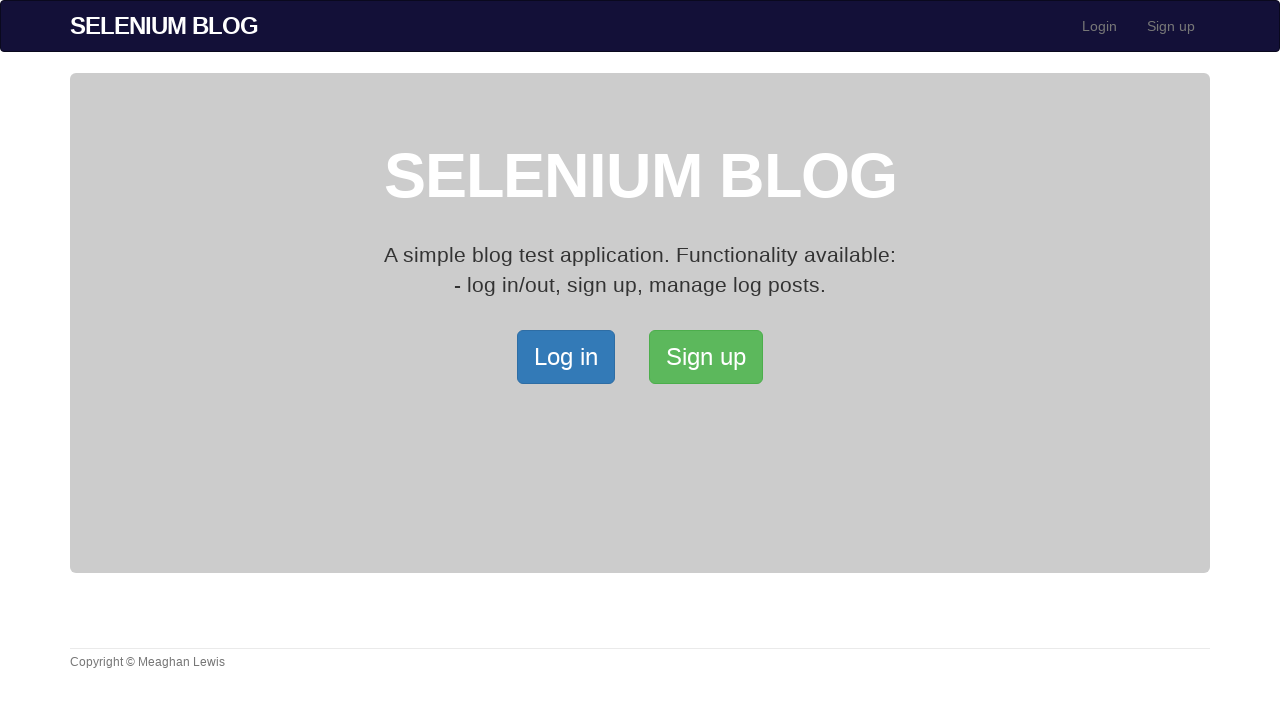

Clicked link to navigate to signup page at (706, 357) on xpath=/html/body/div[2]/div/a[2]
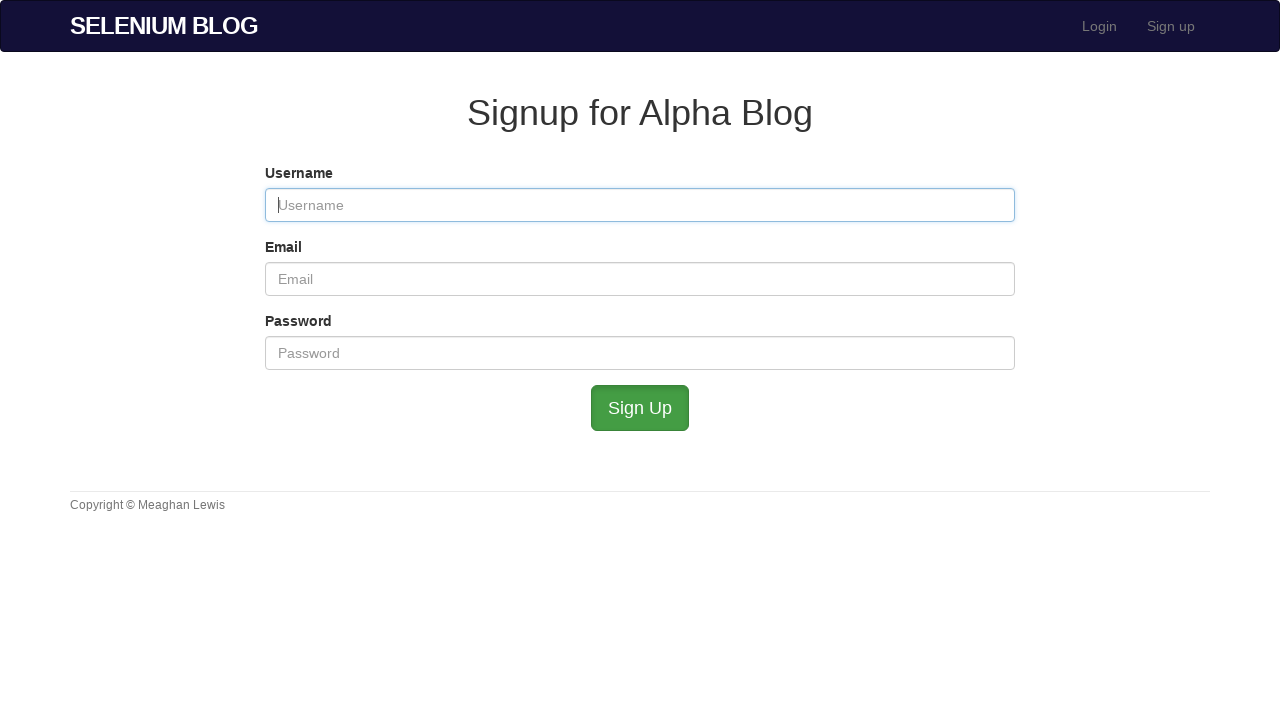

Filled username field with blank space on #user_username
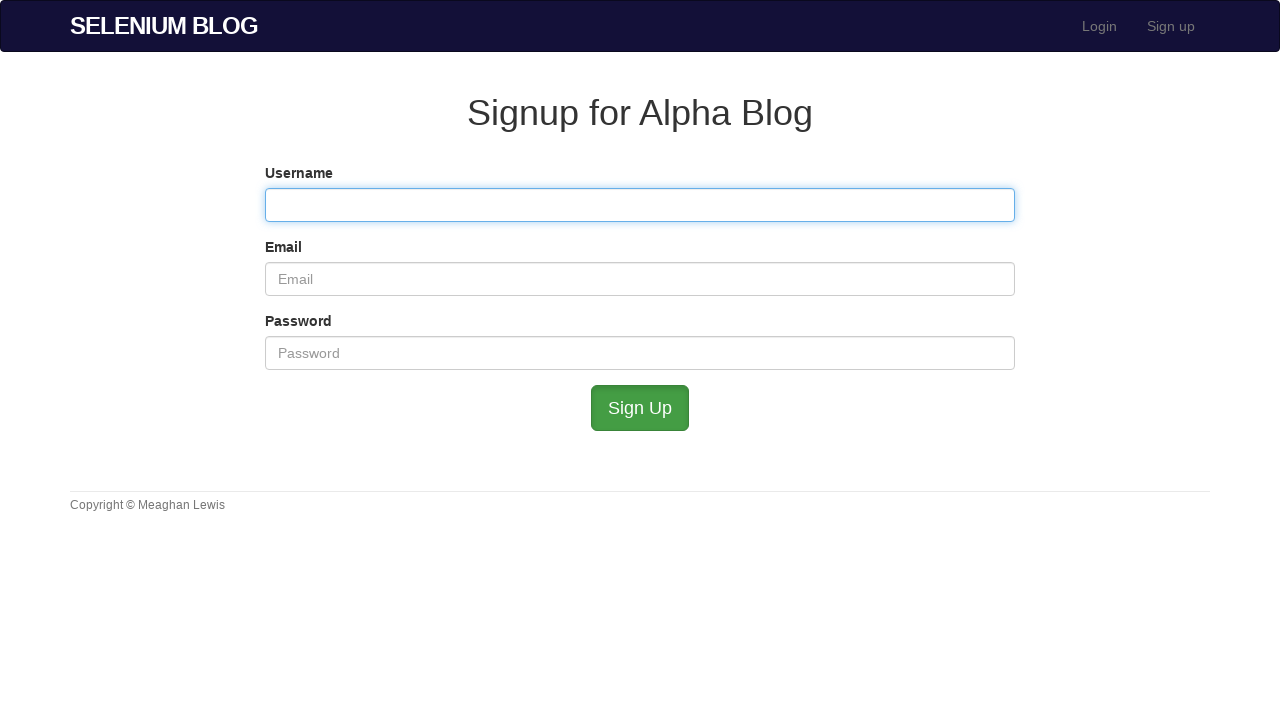

Filled email field with blank space on #user_email
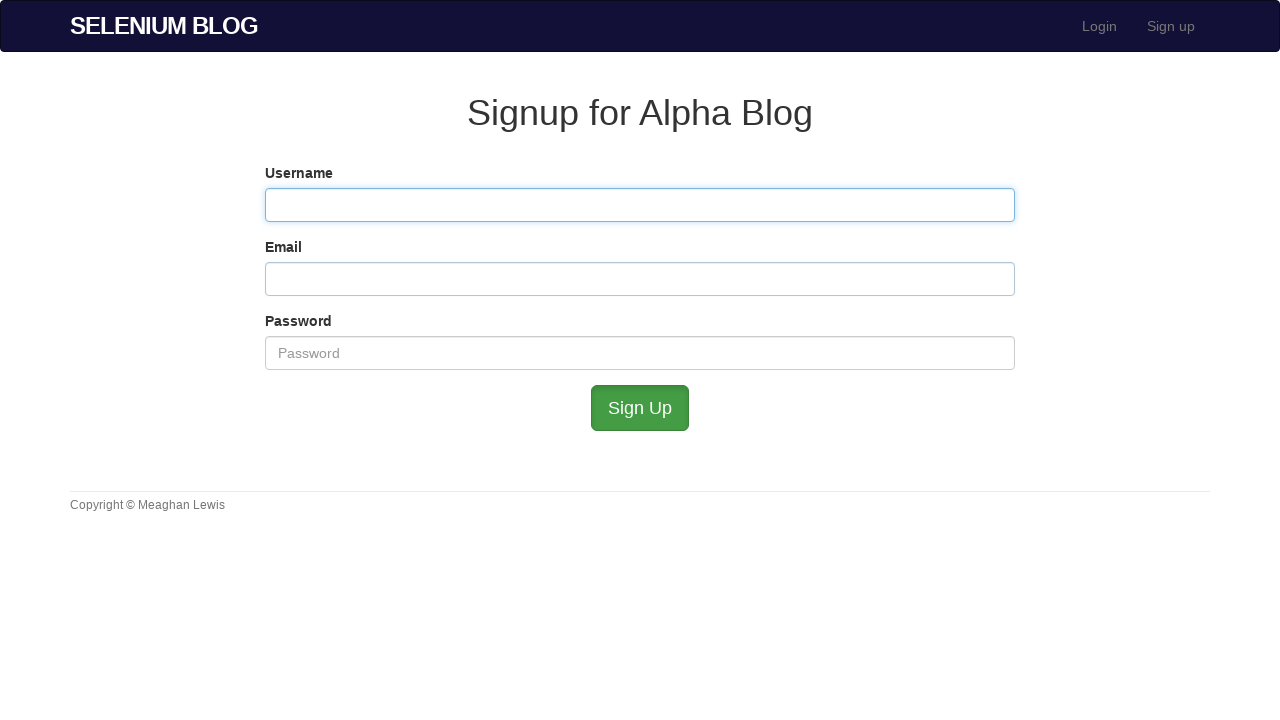

Filled password field with blank space on #user_password
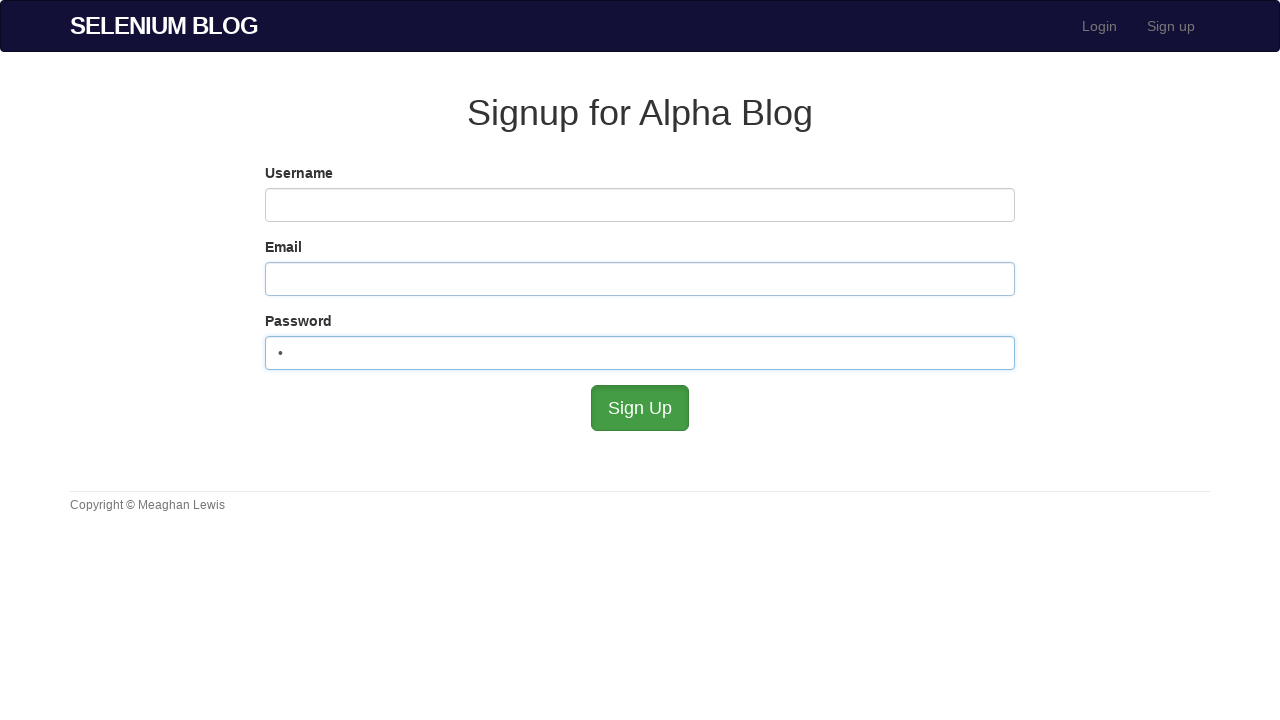

Clicked submit button to attempt form submission with blank fields at (640, 408) on #submit
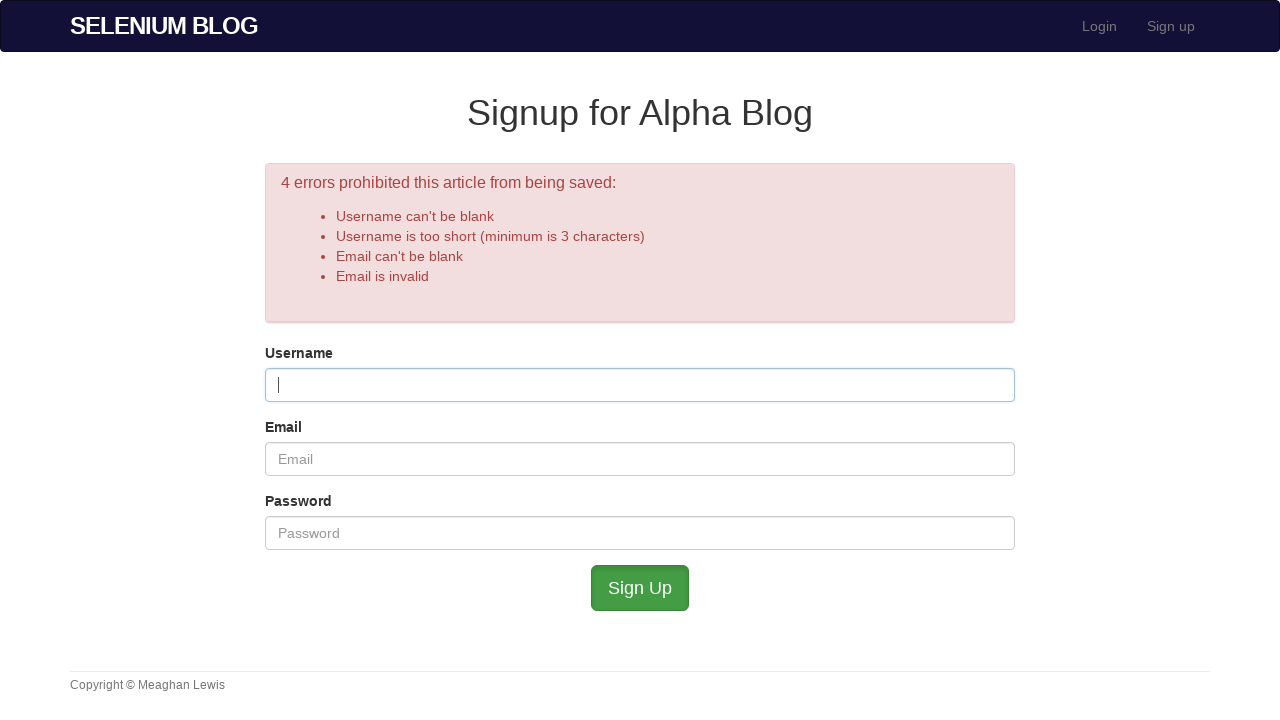

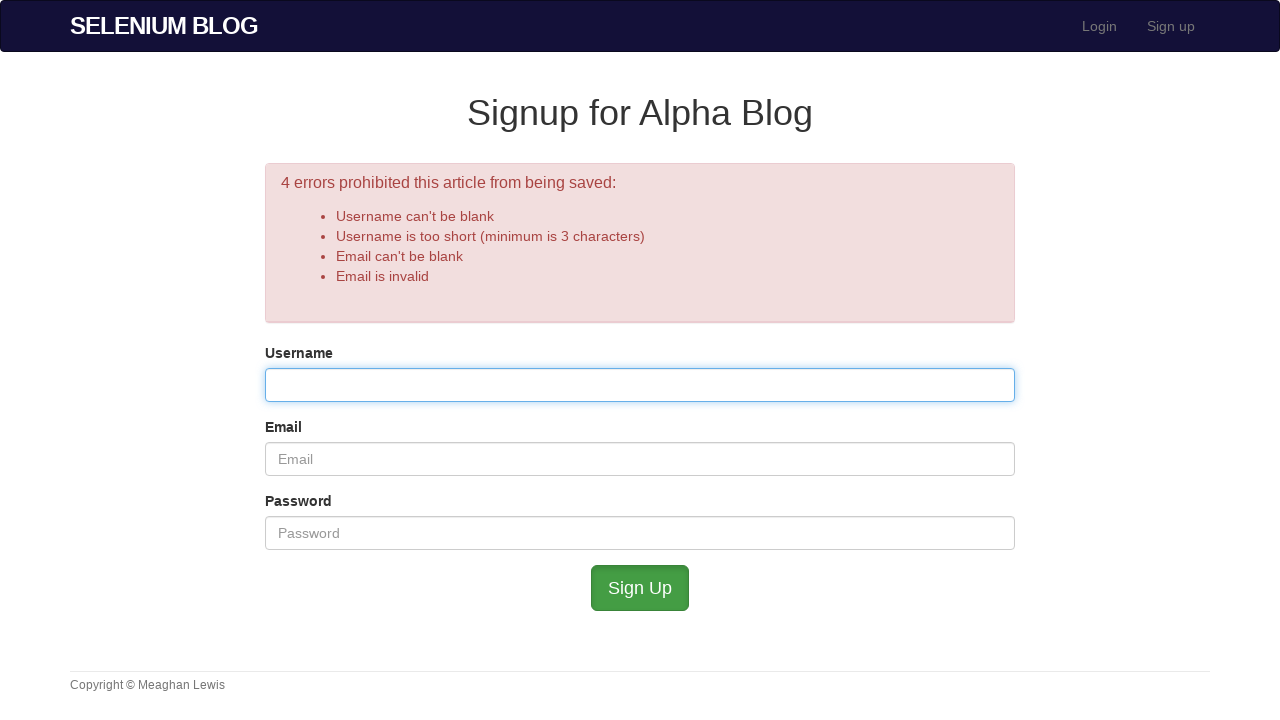